Tests navigation through a products page with improved waiting, clicking a link, selecting a category, entering a search query, and verifying search results.

Starting URL: https://laromedel.nu/selenium

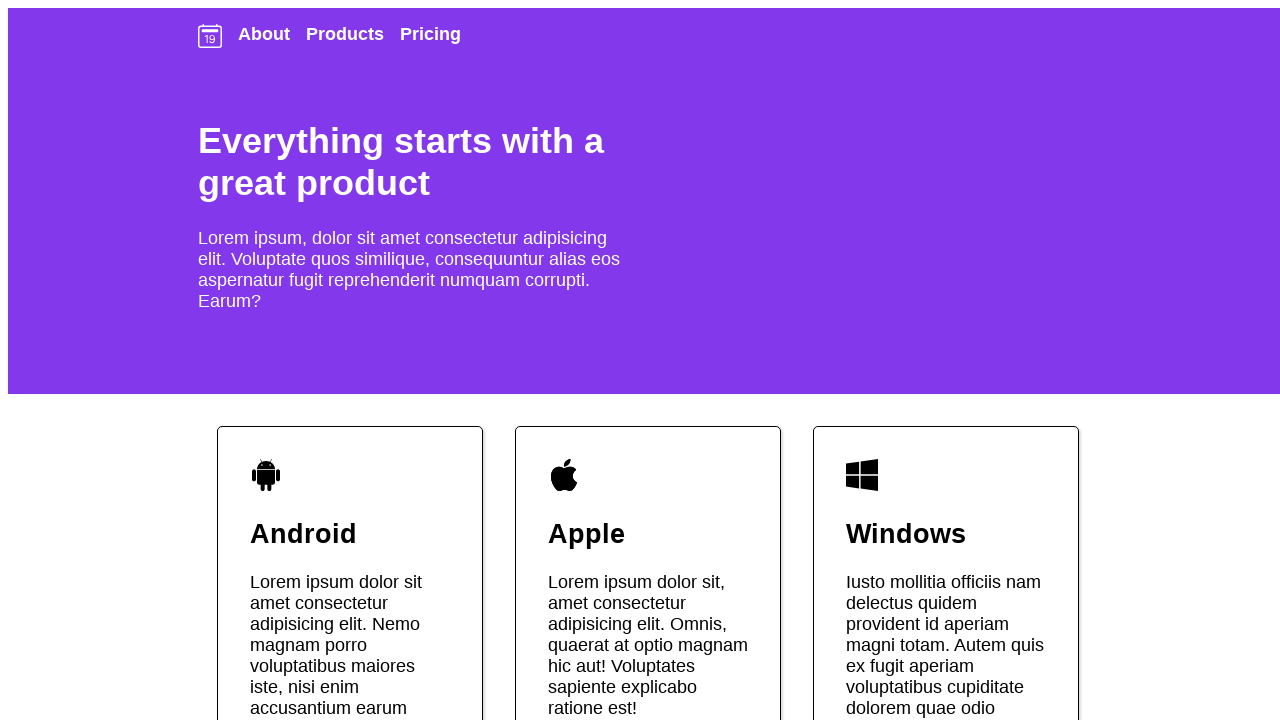

Clicked on Products link at (345, 36) on text=Products
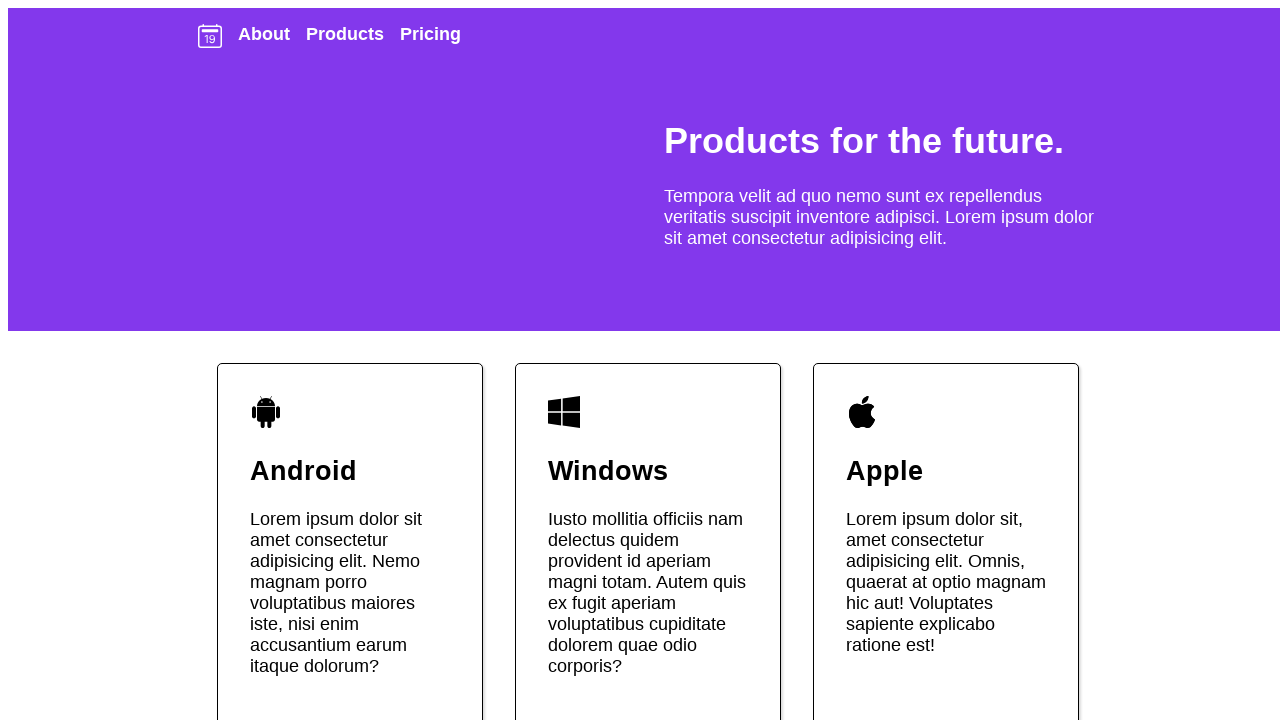

Unit dropdown selector loaded
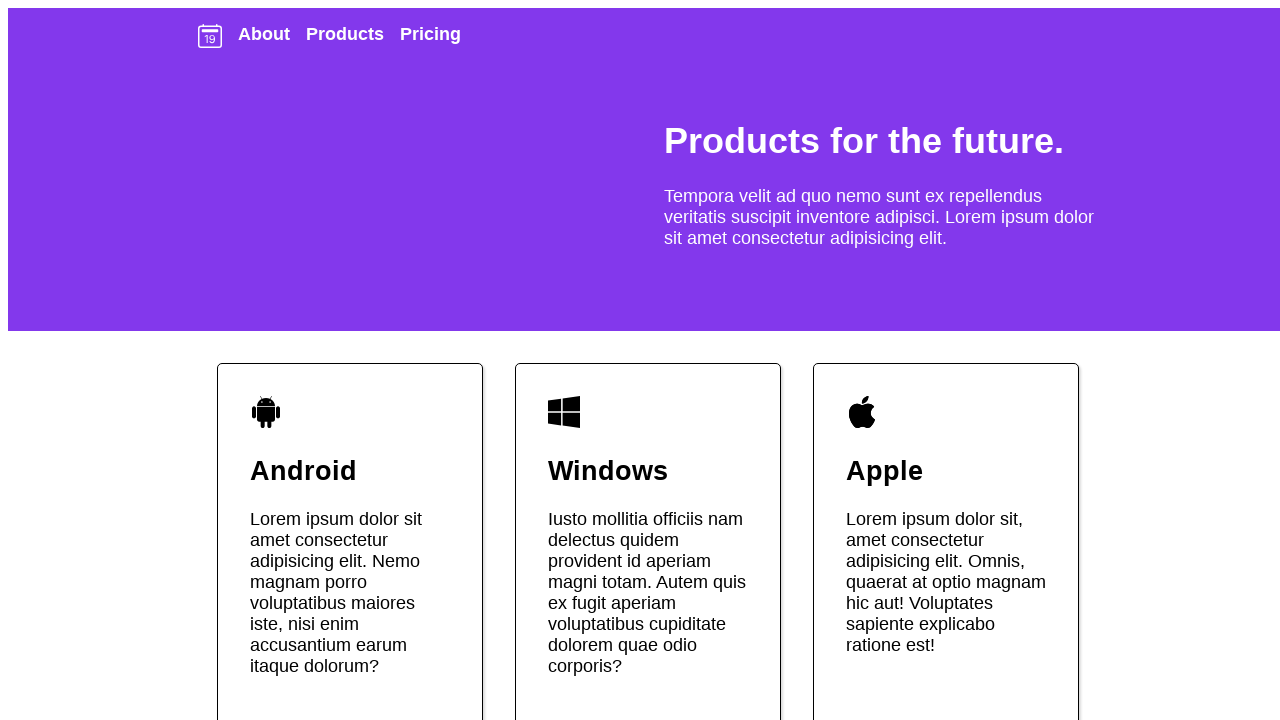

Selected 'Security' category from unit dropdown on #unit
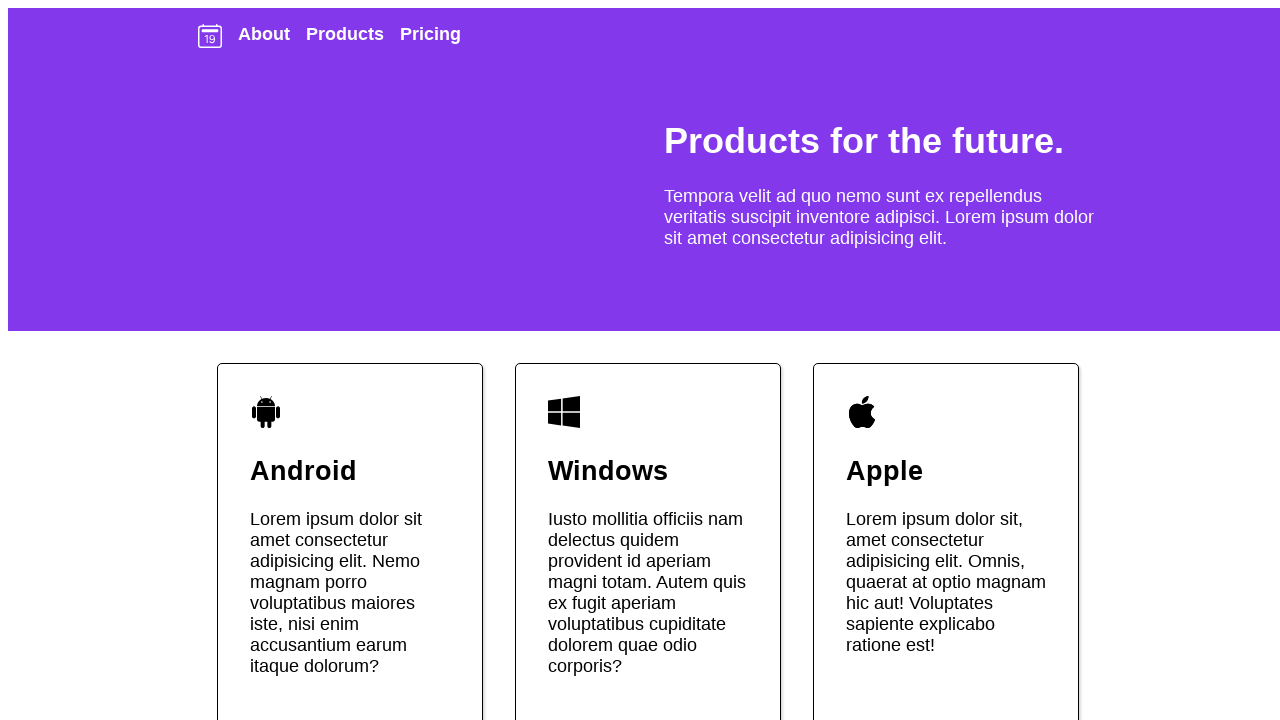

Entered search query 'vulnerabilities' in search field on #query
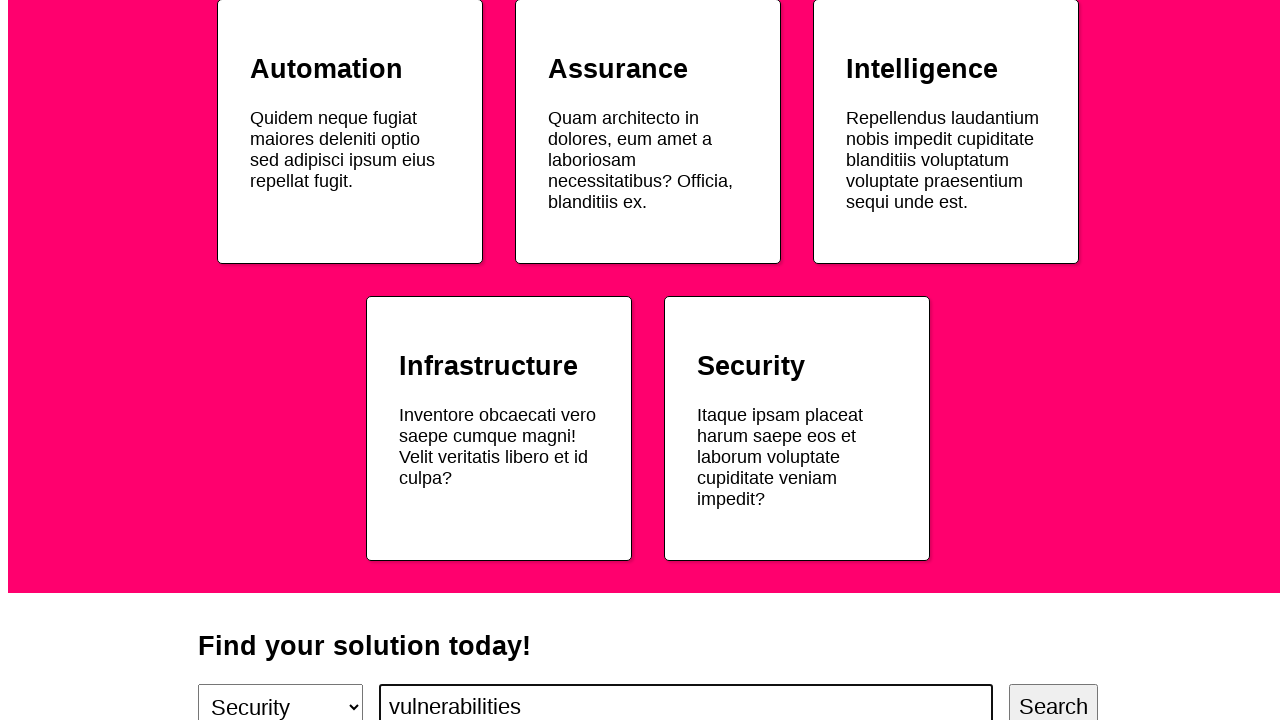

Clicked search button to execute search at (1054, 697) on #search
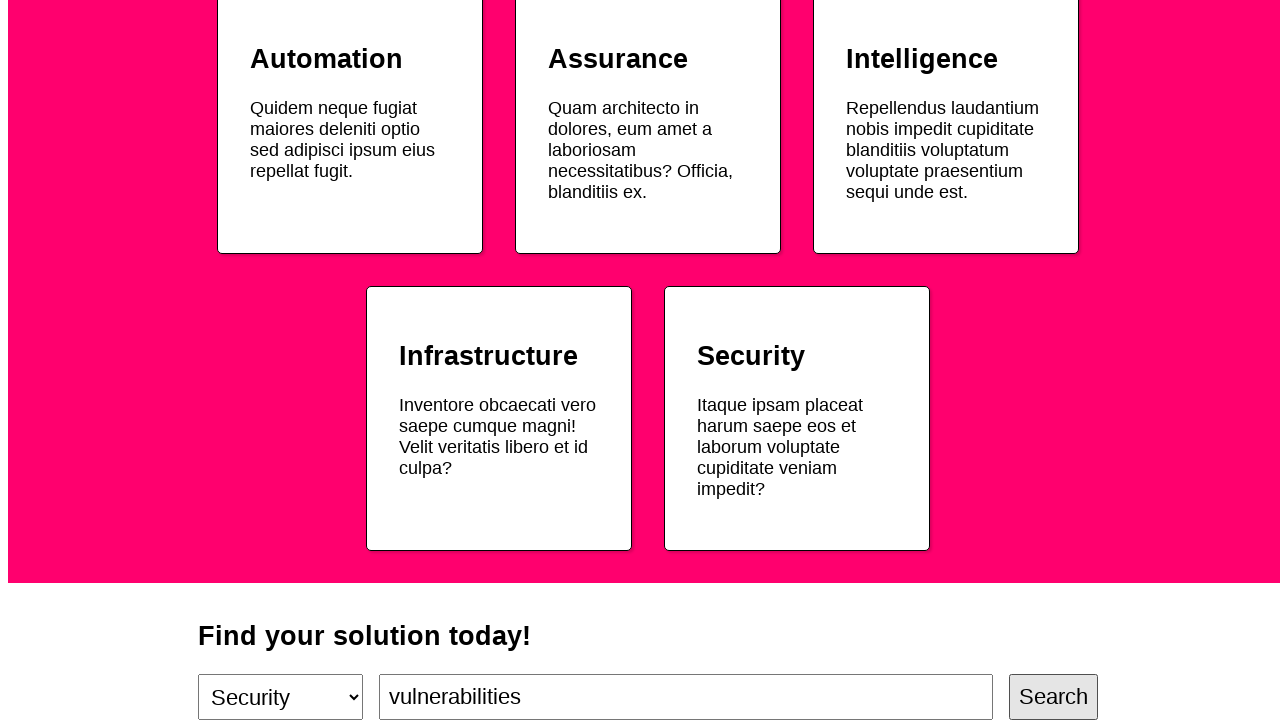

Search result 'SQL Injection - OWASP' appeared
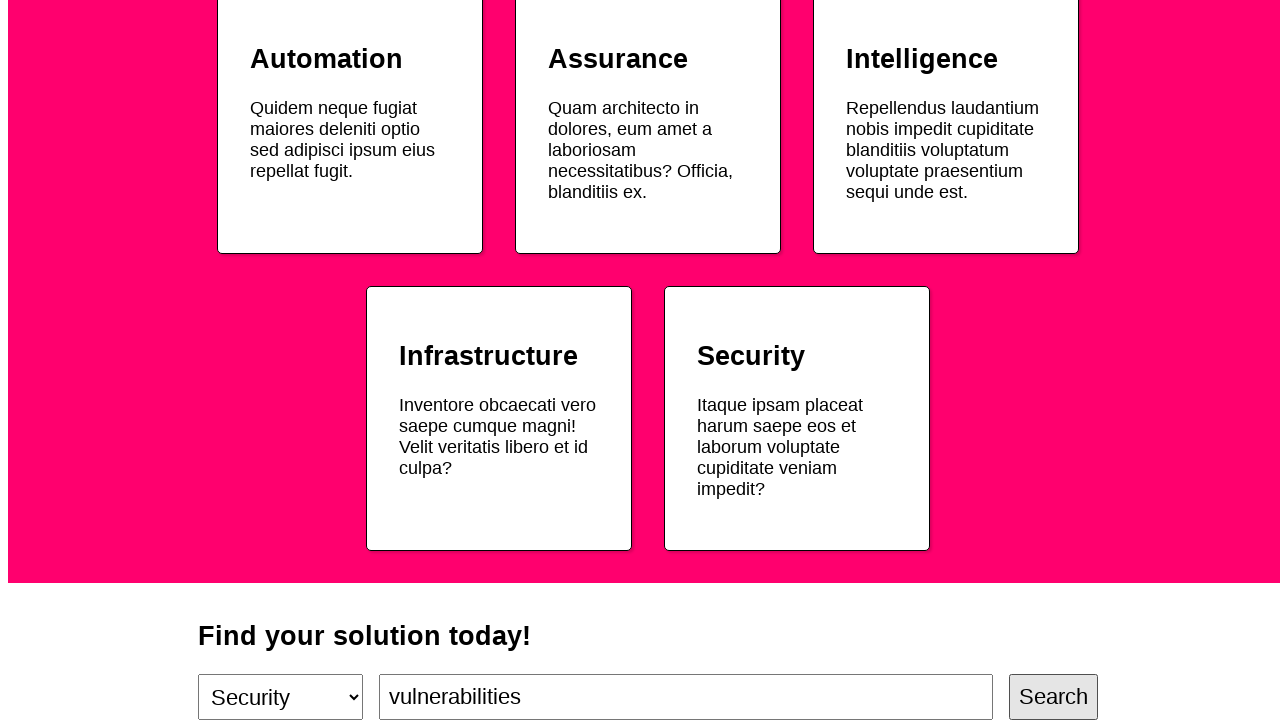

Results container loaded and verified
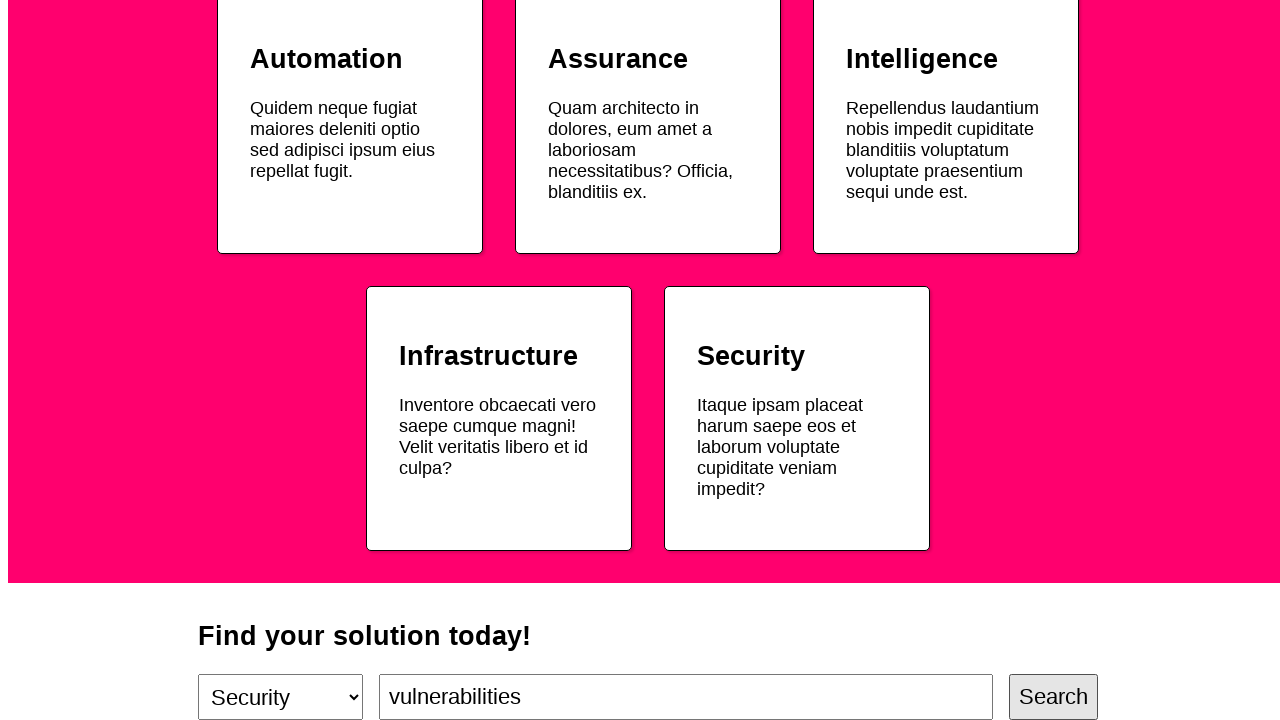

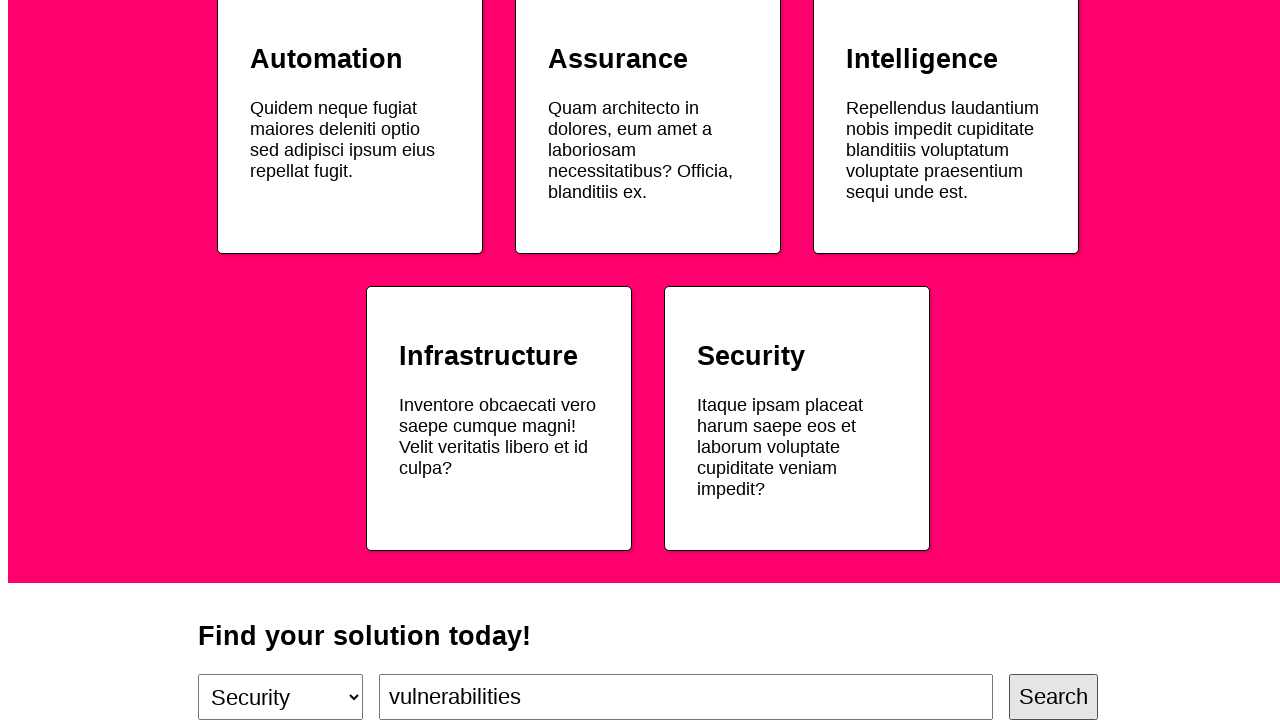